Tests table sorting functionality by clicking the Due column header and verifying the values are sorted in ascending order

Starting URL: http://the-internet.herokuapp.com/tables

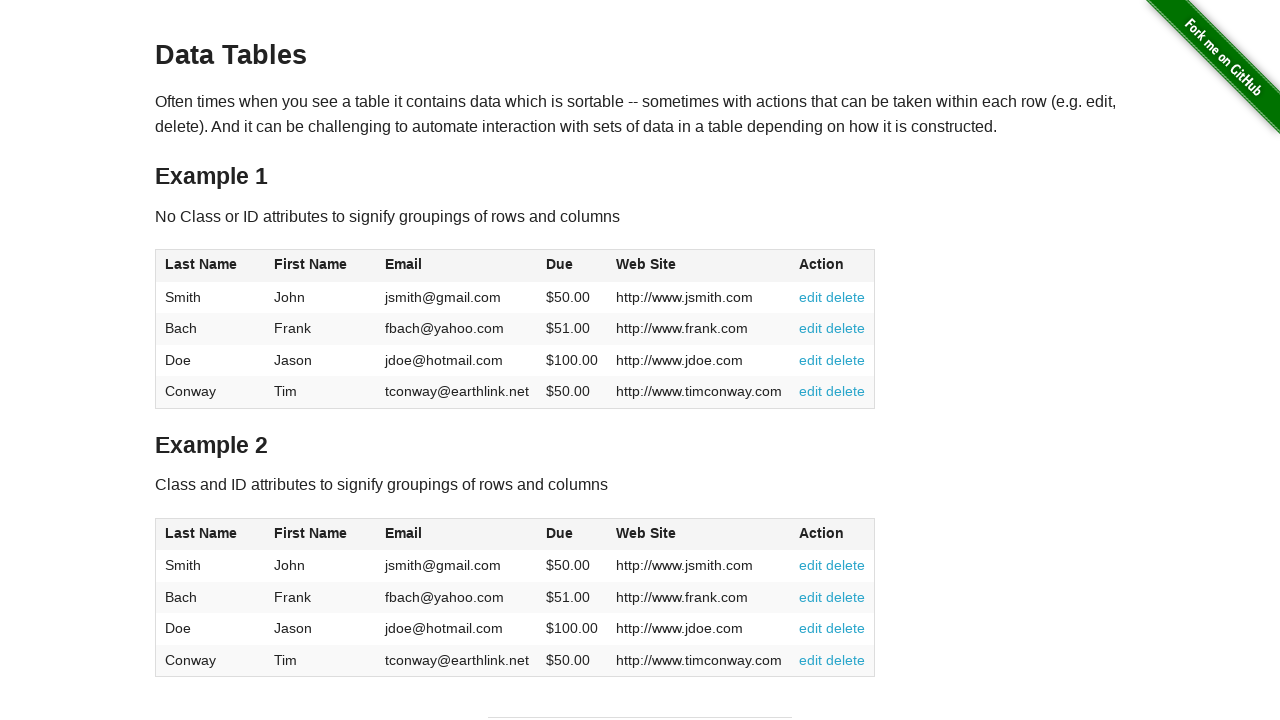

Clicked Due column header to sort ascending at (572, 266) on #table1 thead tr th:nth-of-type(4)
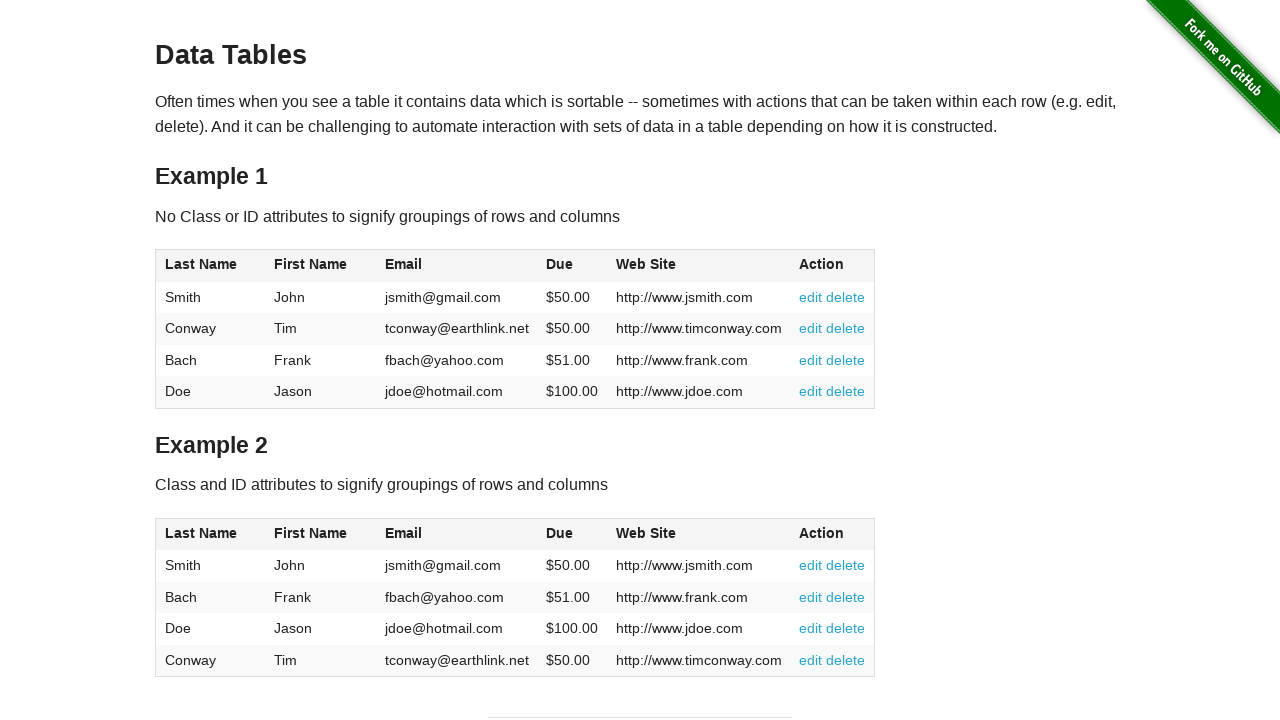

Table Due column loaded
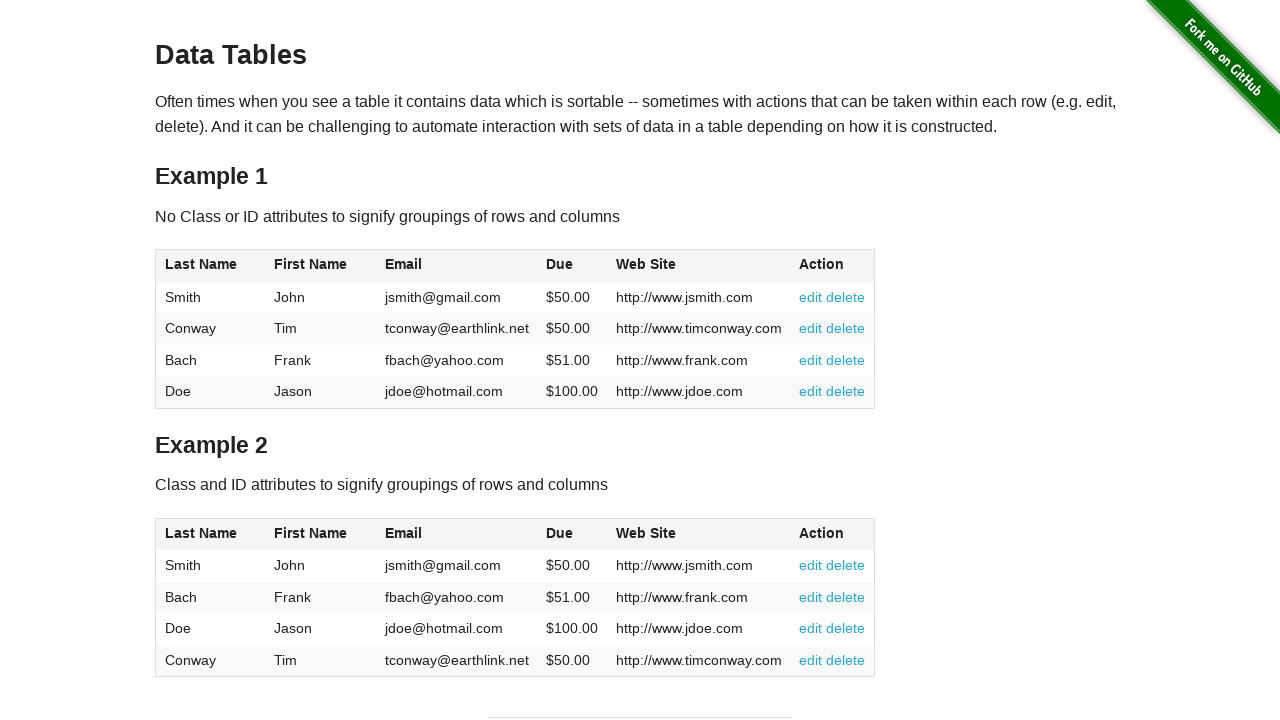

Retrieved all Due column values from table
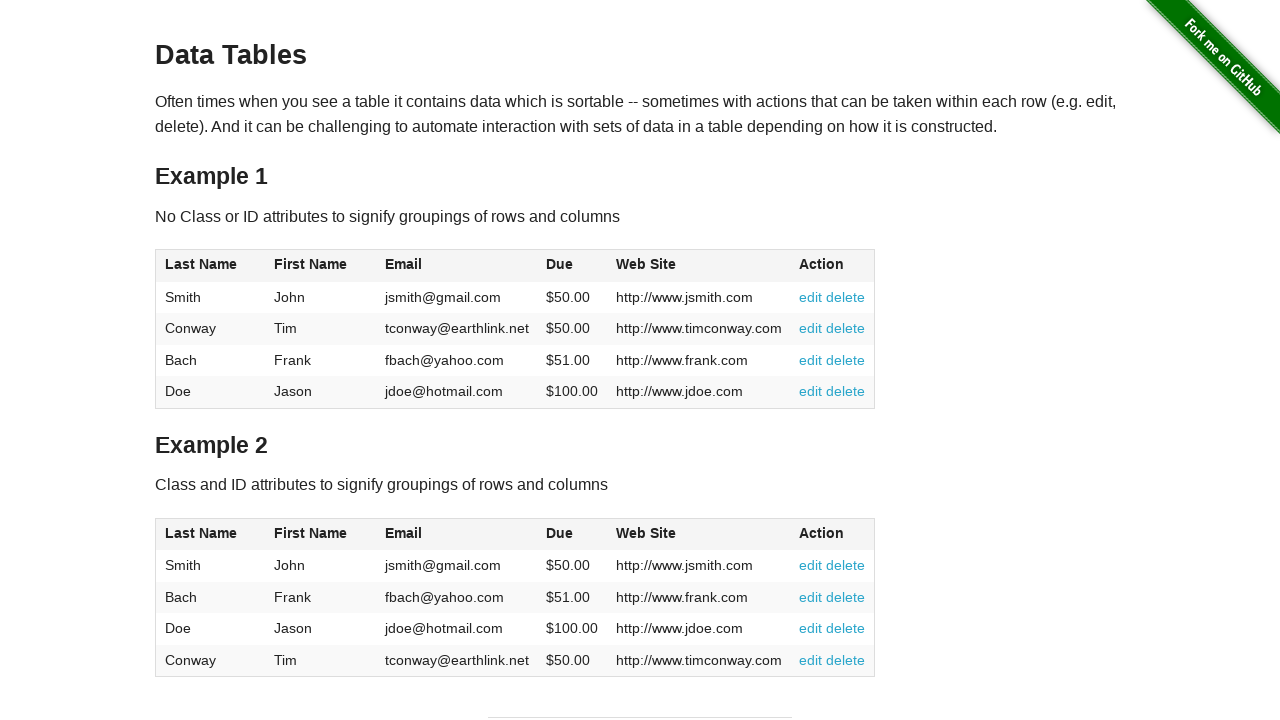

Converted Due values to floats for comparison
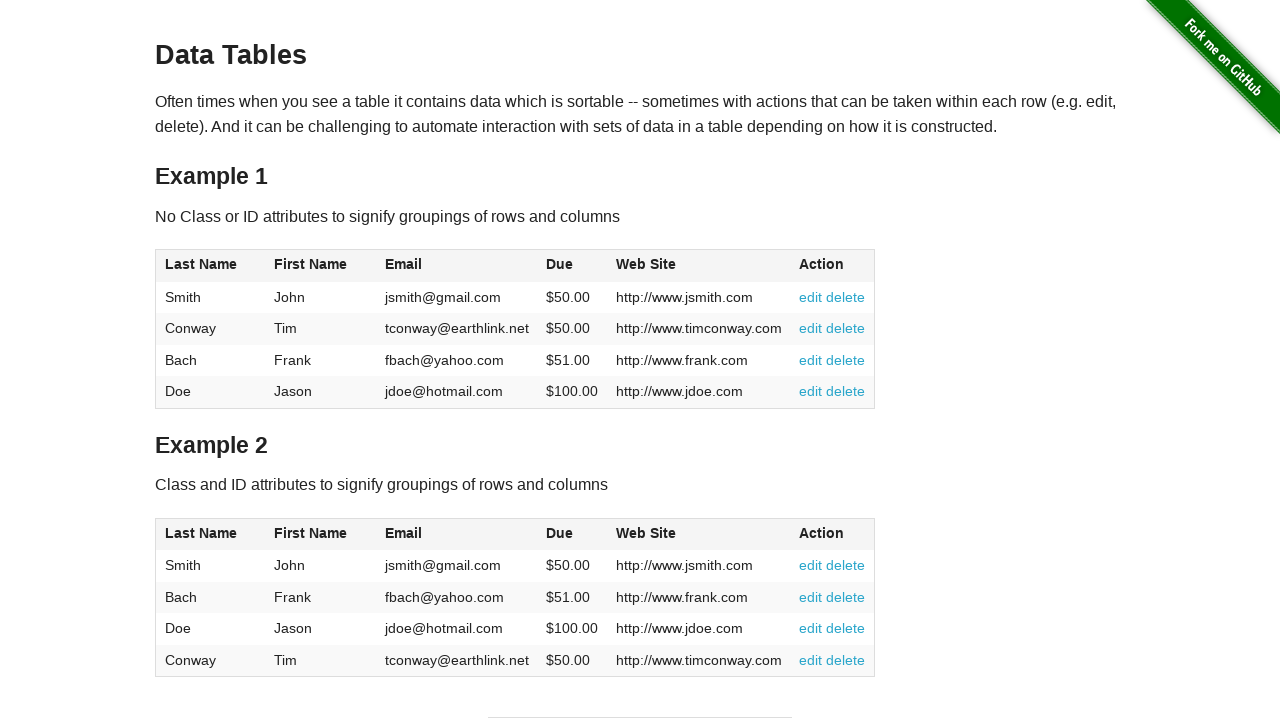

Verified Due column values are sorted in ascending order
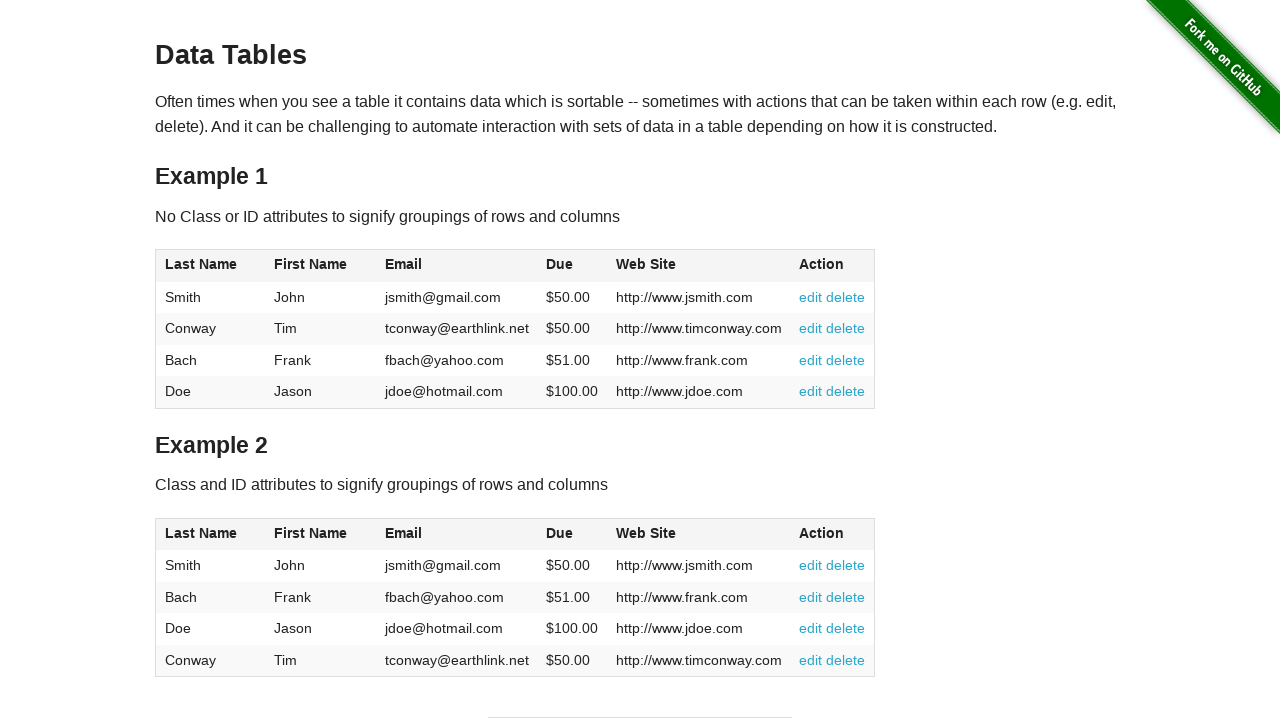

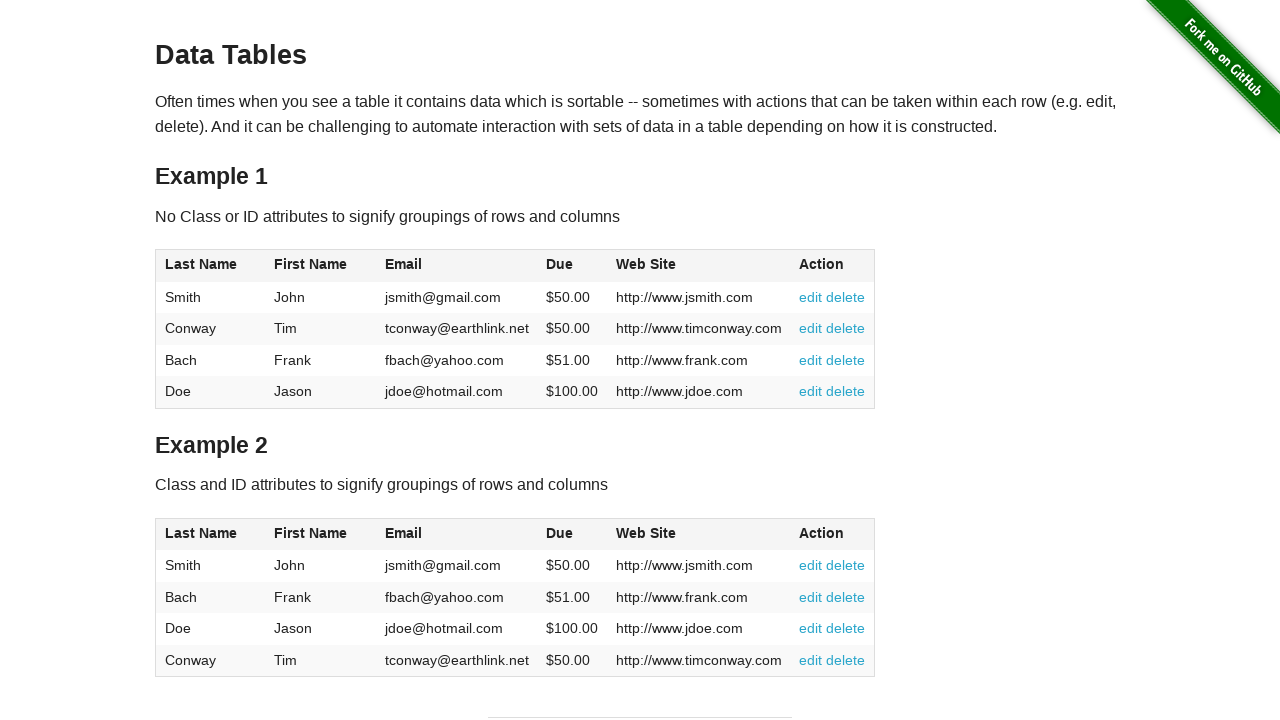